Tests browser navigation functionality by clicking menu items and using back, forward, and refresh navigation methods on the Selenium website

Starting URL: https://www.selenium.dev/

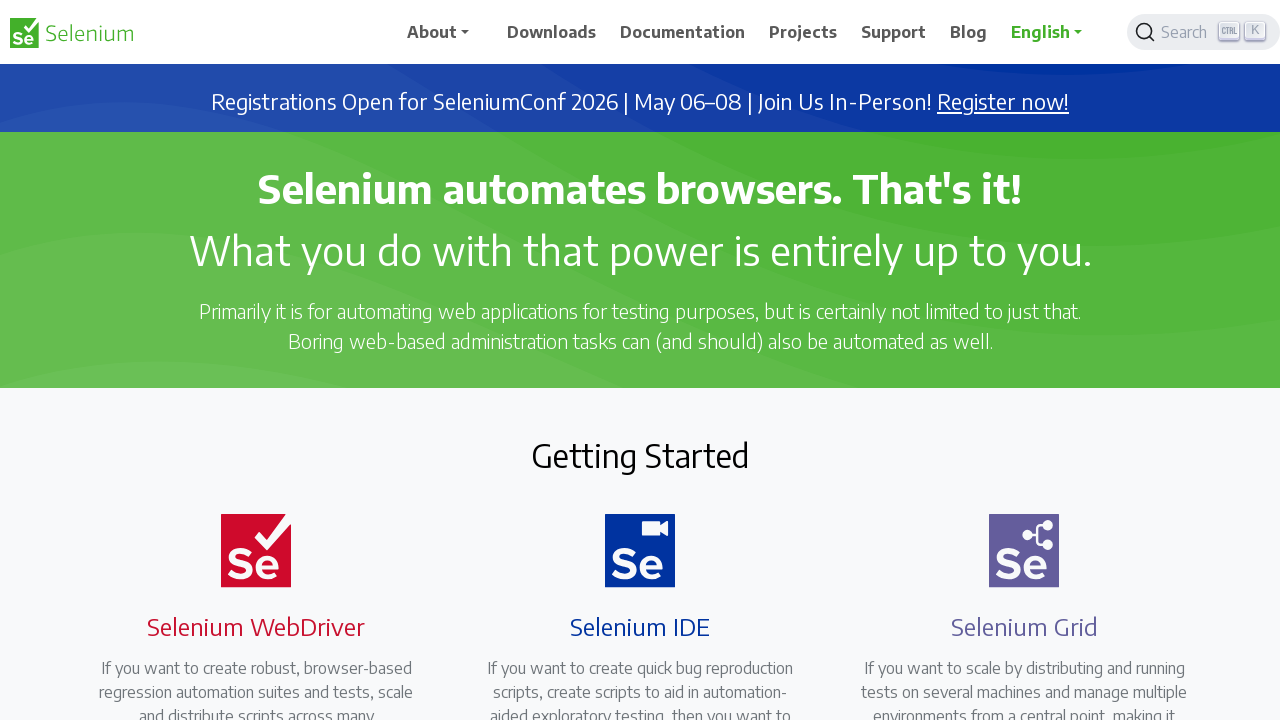

Clicked on the 5th menu item in the navbar at (894, 32) on xpath=//*[@id="main_navbar"]/ul/li[5]/a/span
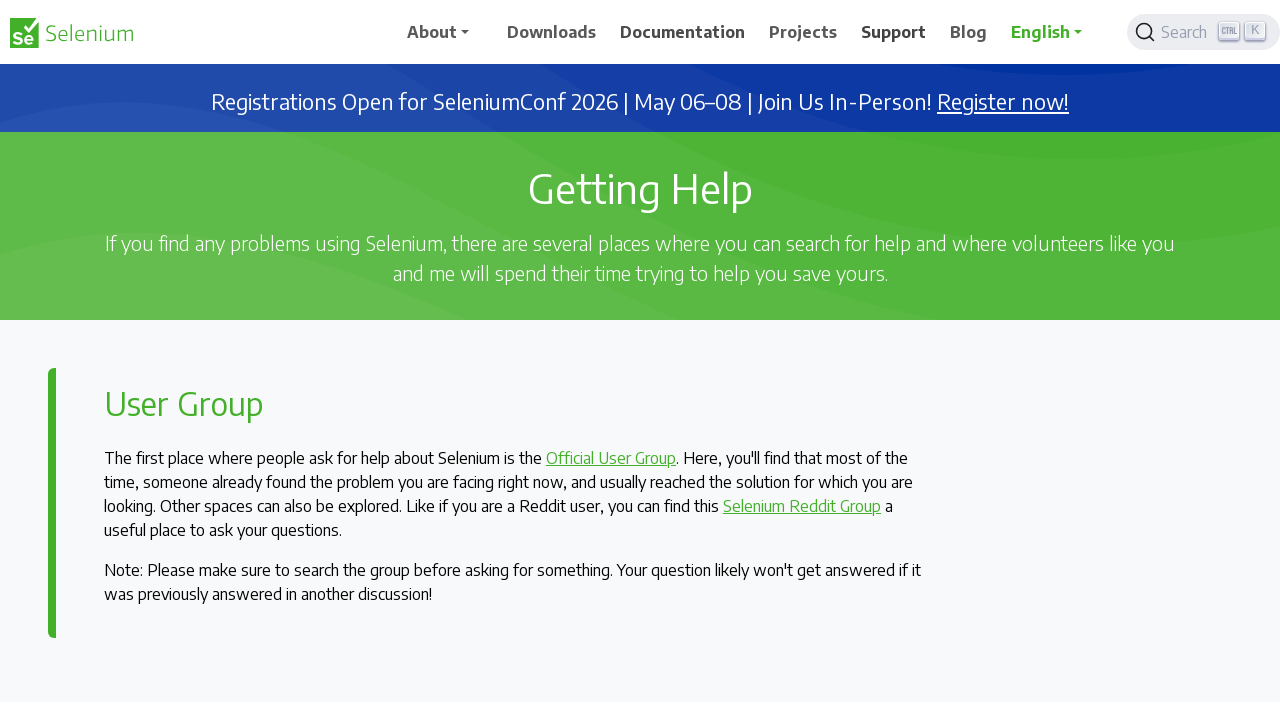

Waited 1 second for page to load
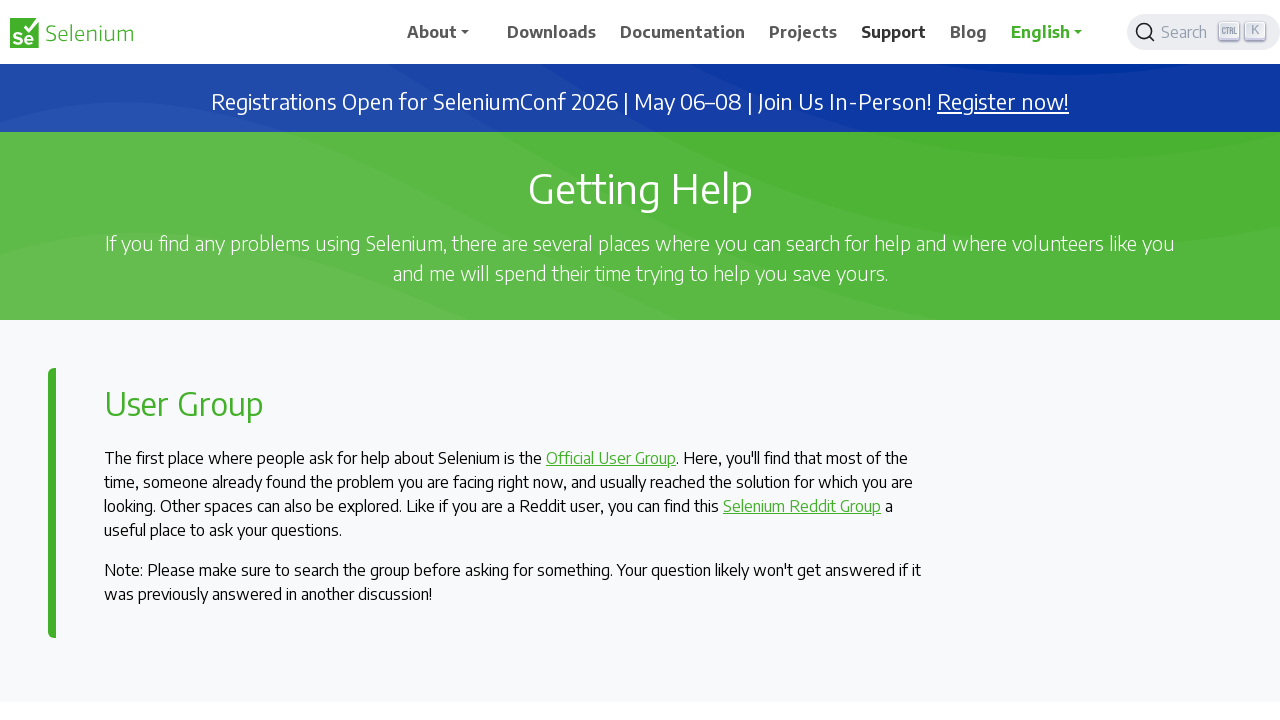

Navigated back to previous page using back button
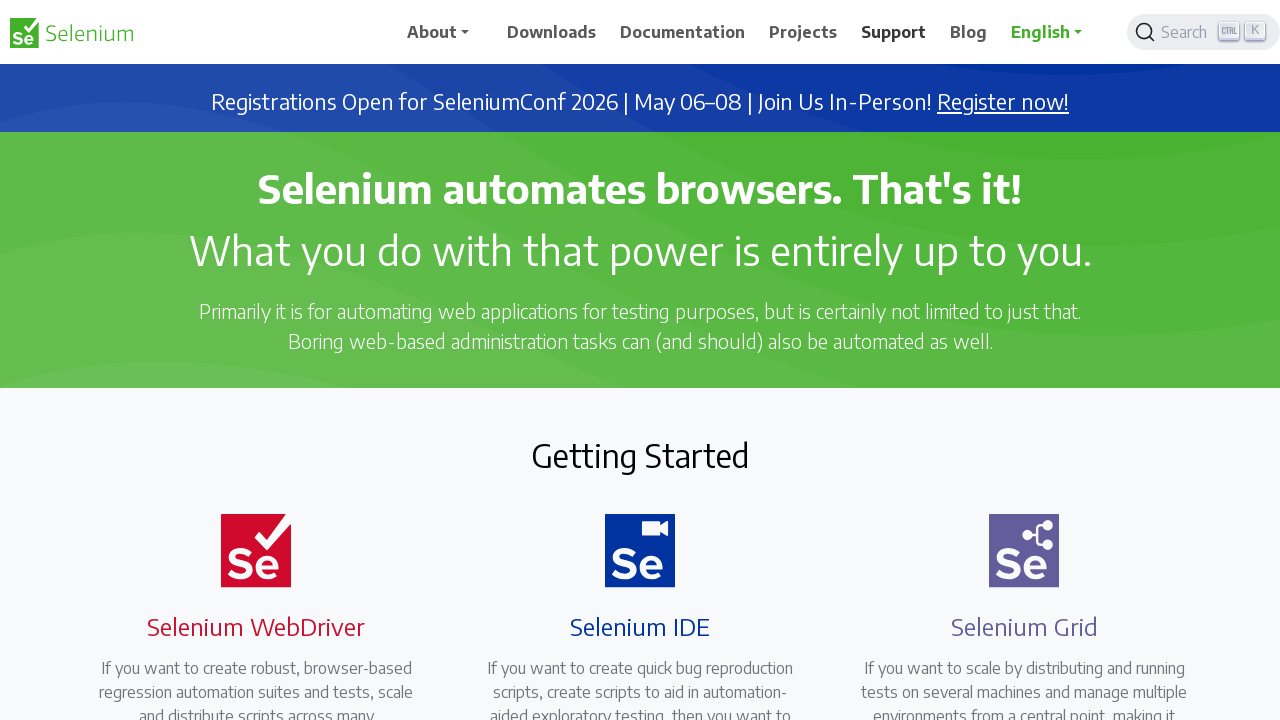

Waited 1 second for page to load
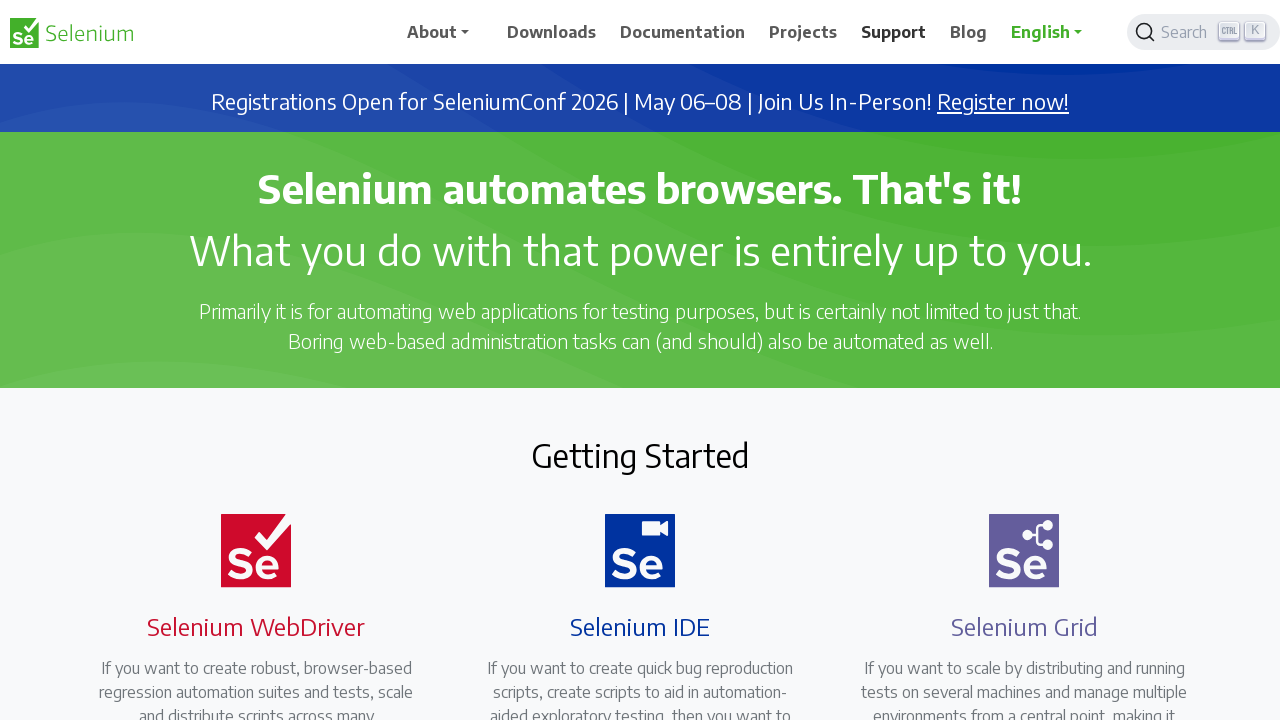

Navigated forward using forward button
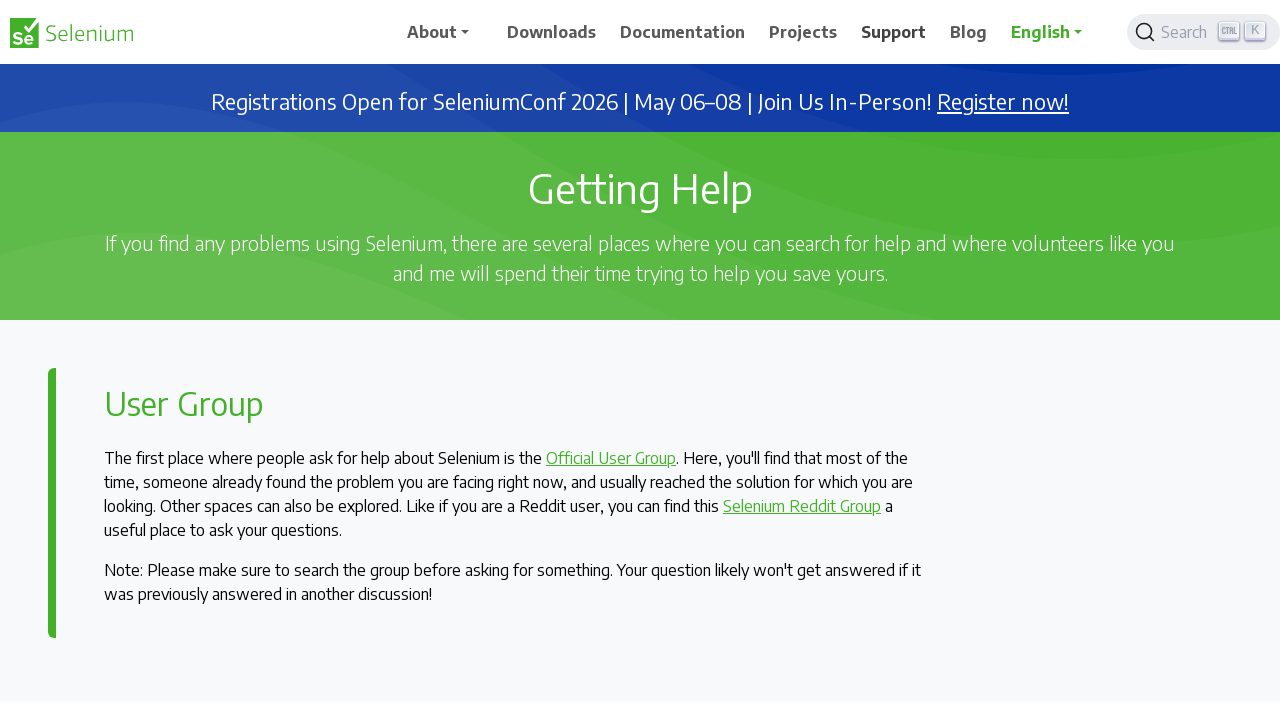

Waited 1 second for page to load
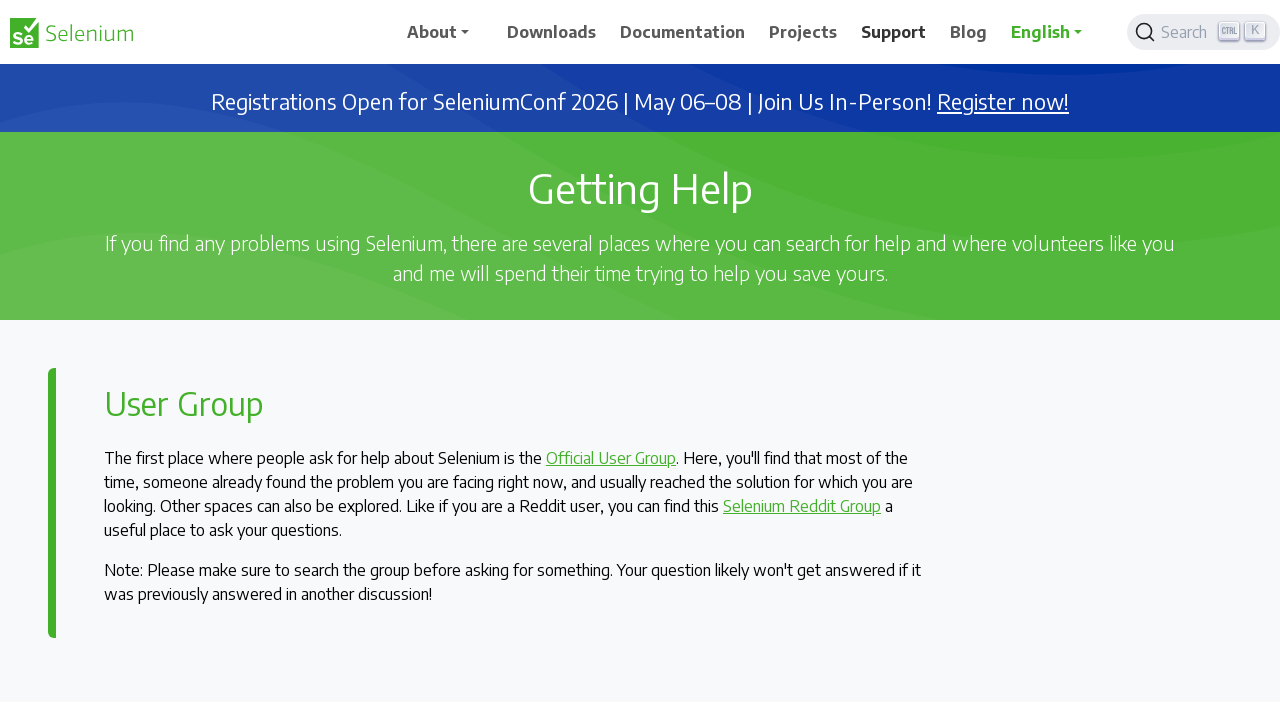

Clicked on the 4th menu item in the navbar at (803, 32) on xpath=//*[@id="main_navbar"]/ul/li[4]/a/span
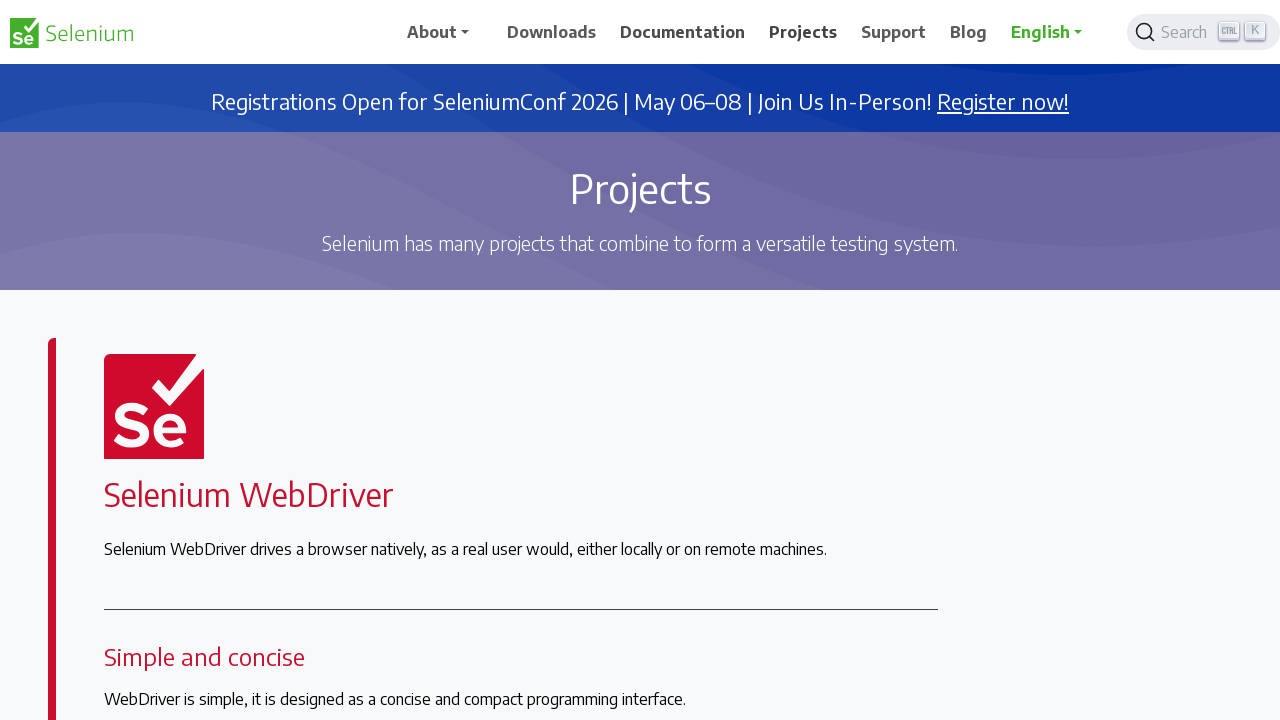

Waited 1 second for page to load
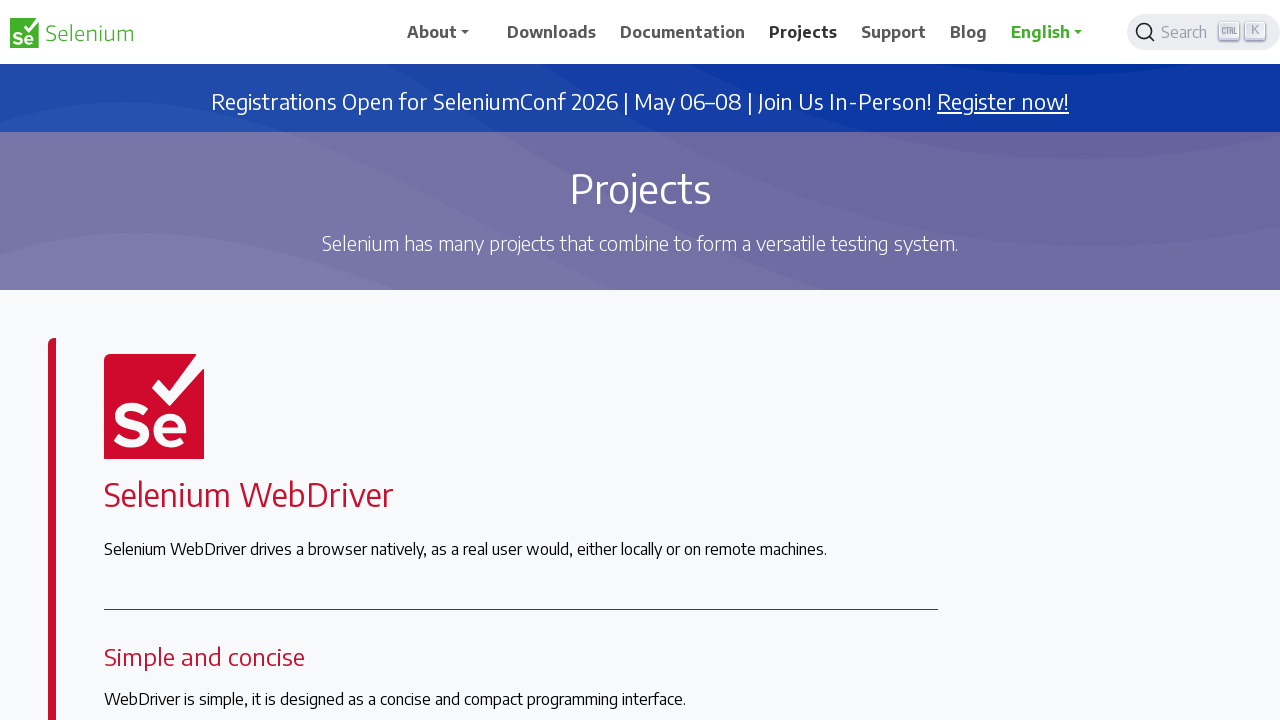

Navigated back to previous page using back button
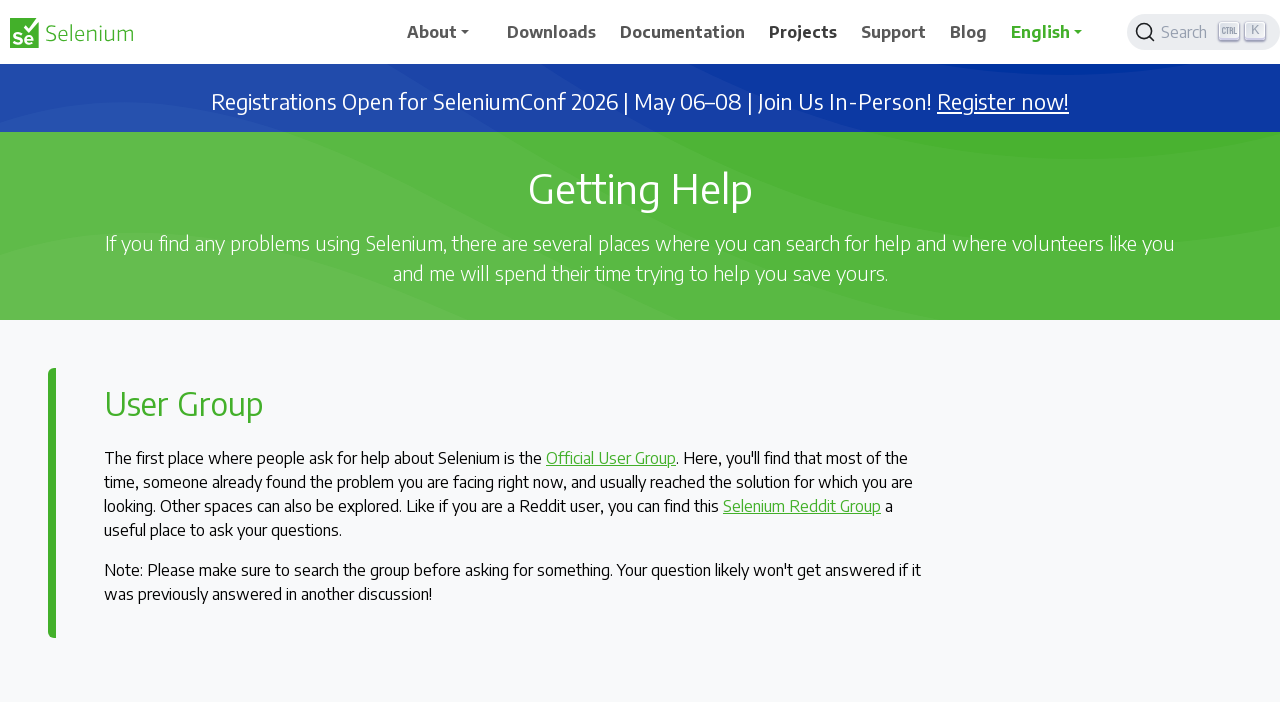

Waited 1 second for page to load
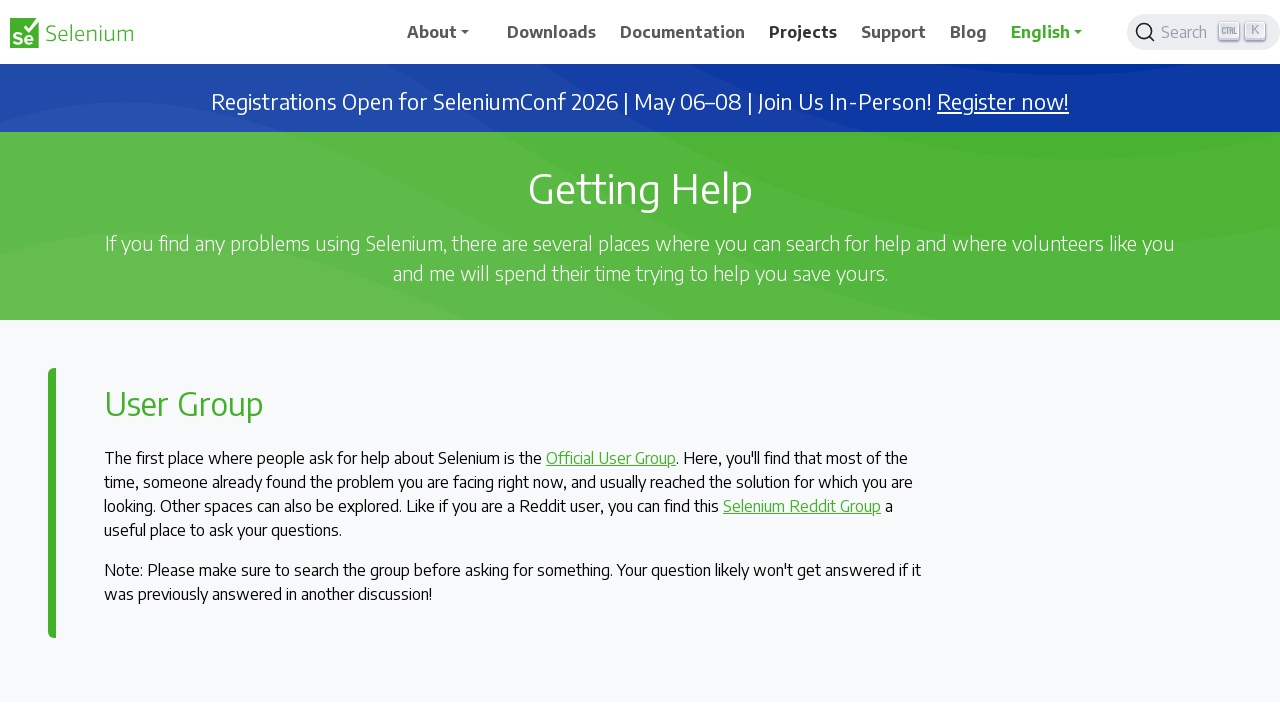

Refreshed the current page
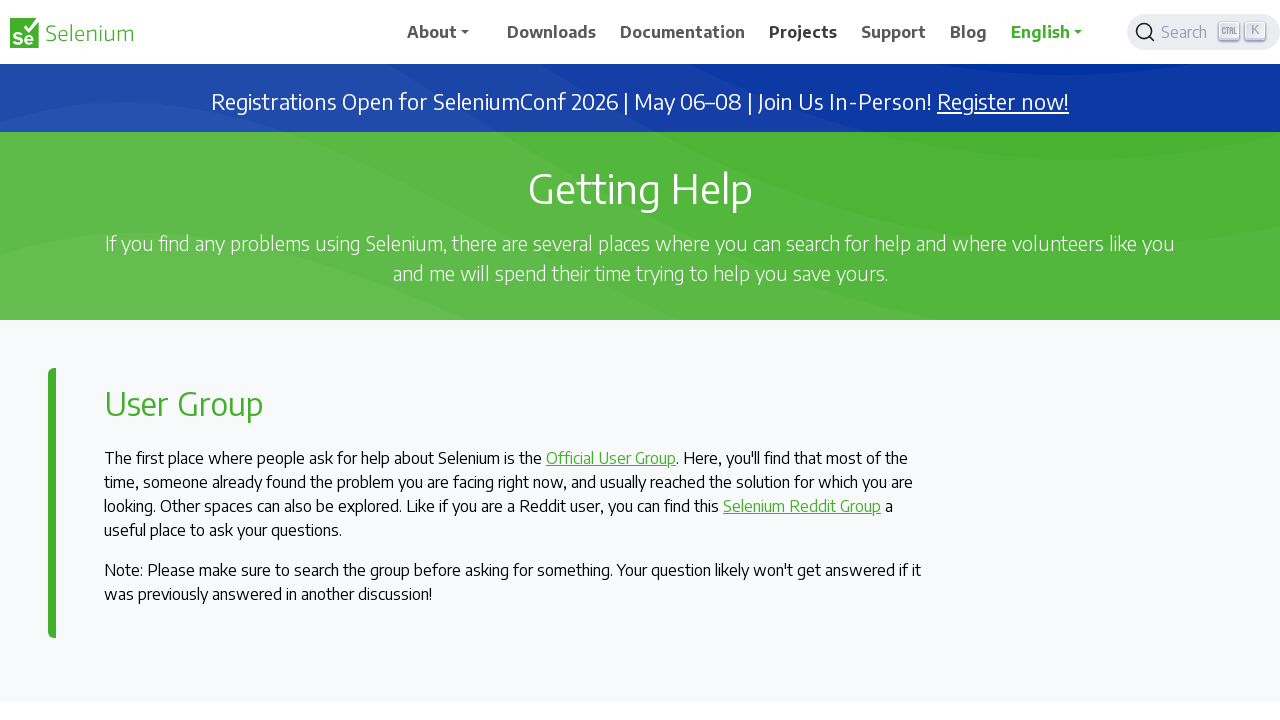

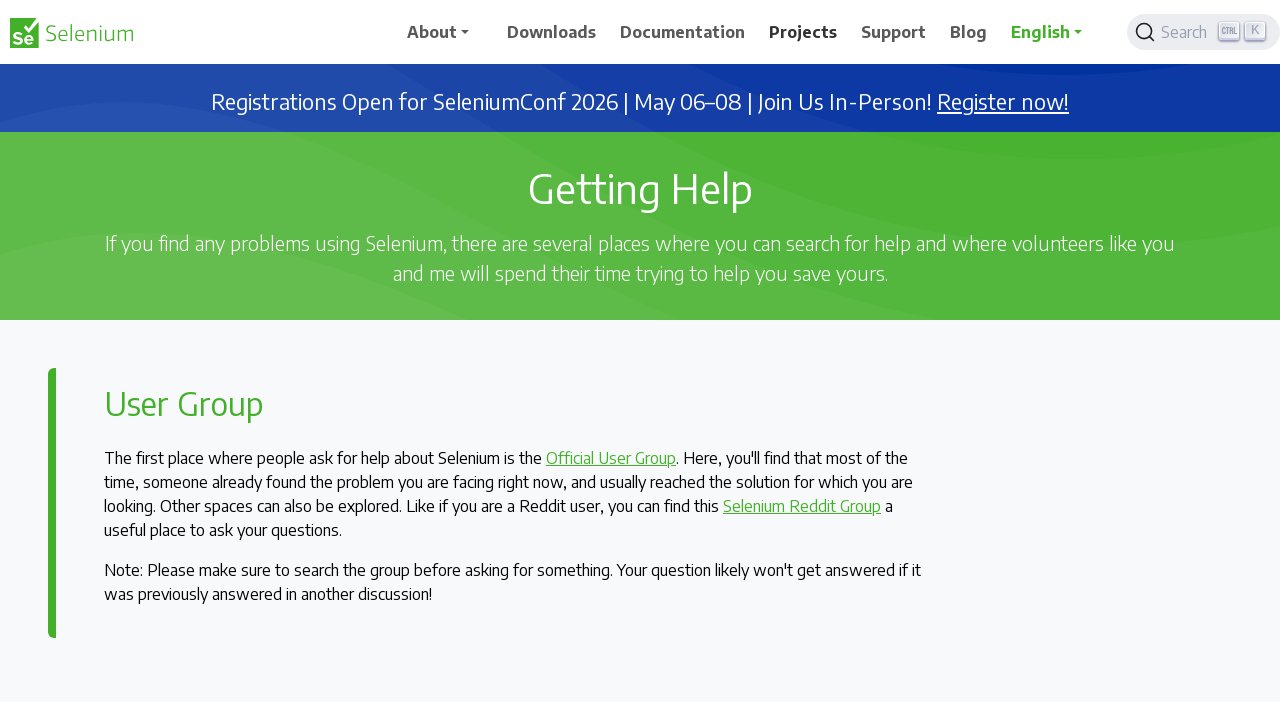